Tests navigation from homepage to shop by clicking Shop link

Starting URL: https://webshop-agil-testautomatiserare.netlify.app

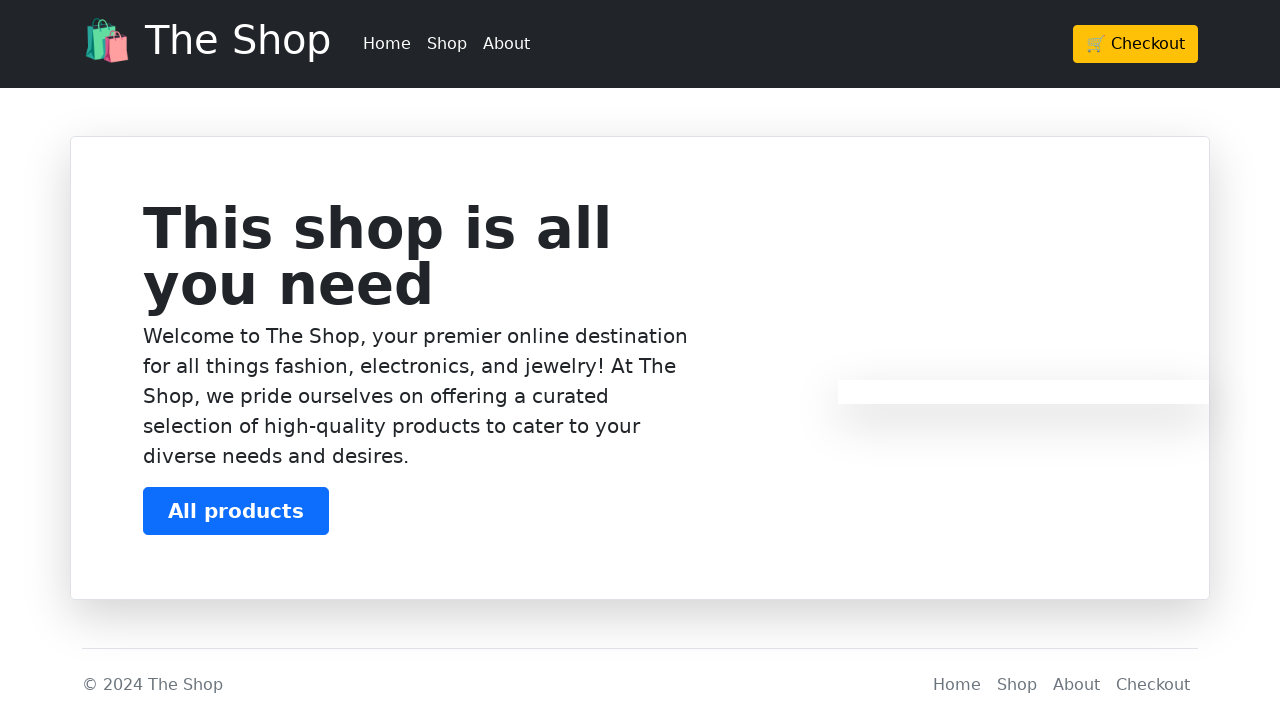

Shop navigation element is visible in header
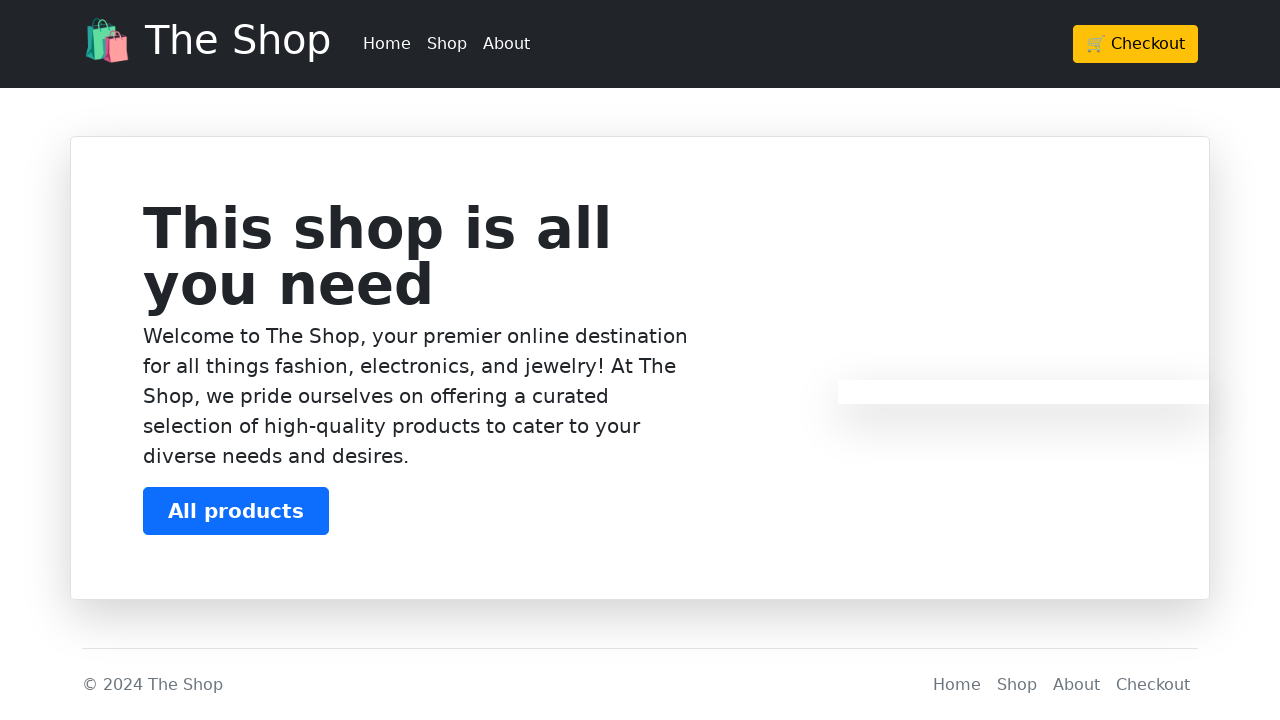

Clicked Shop link in navigation menu at (447, 44) on header div div ul li:nth-child(2)
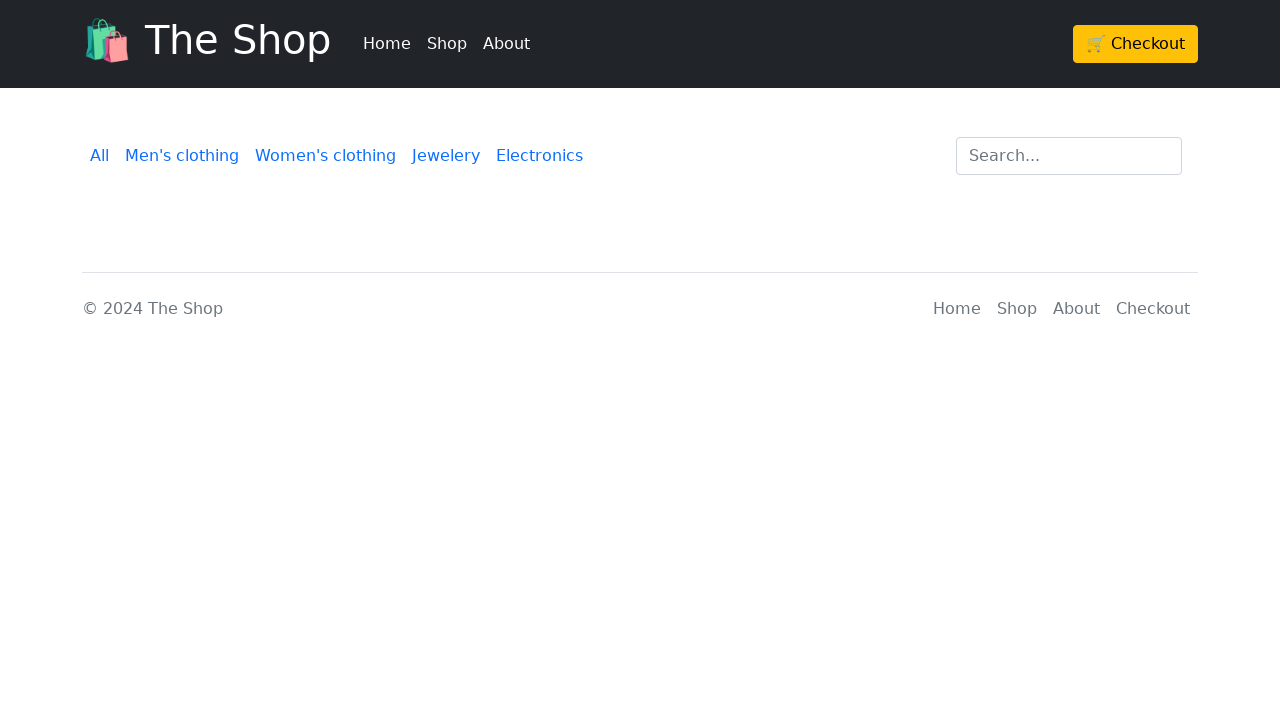

Navigation to shop products page completed successfully
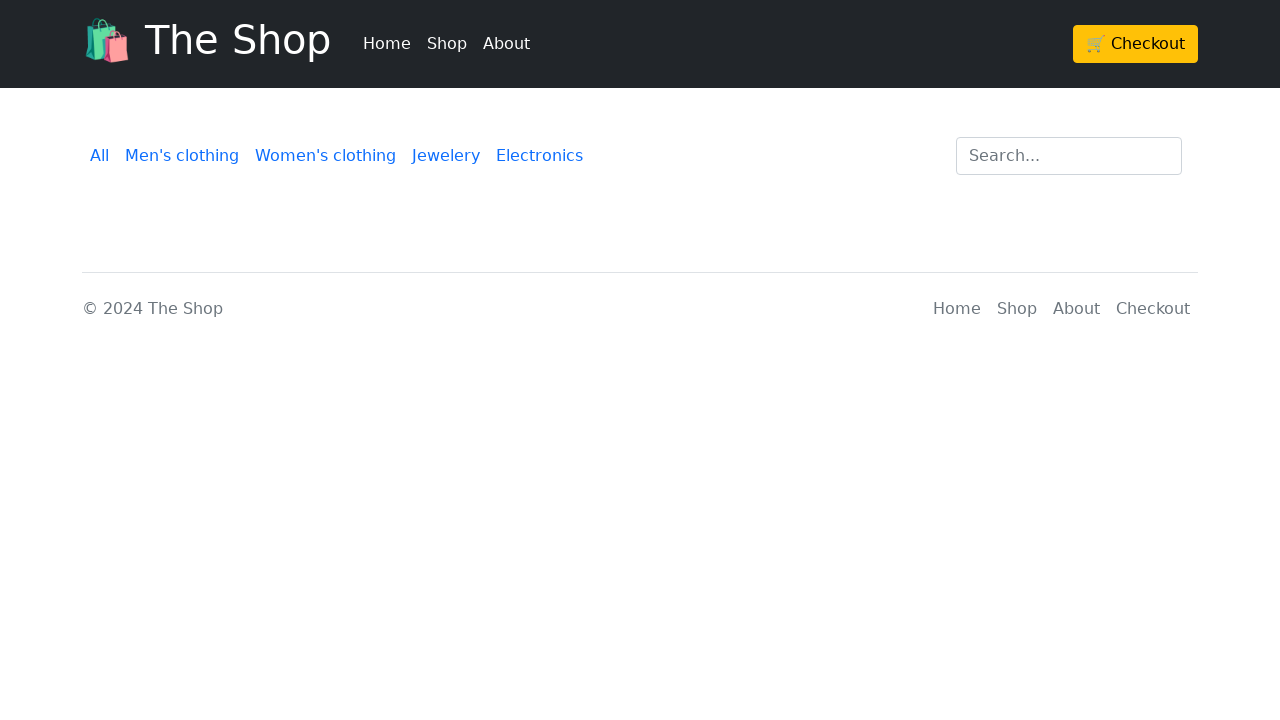

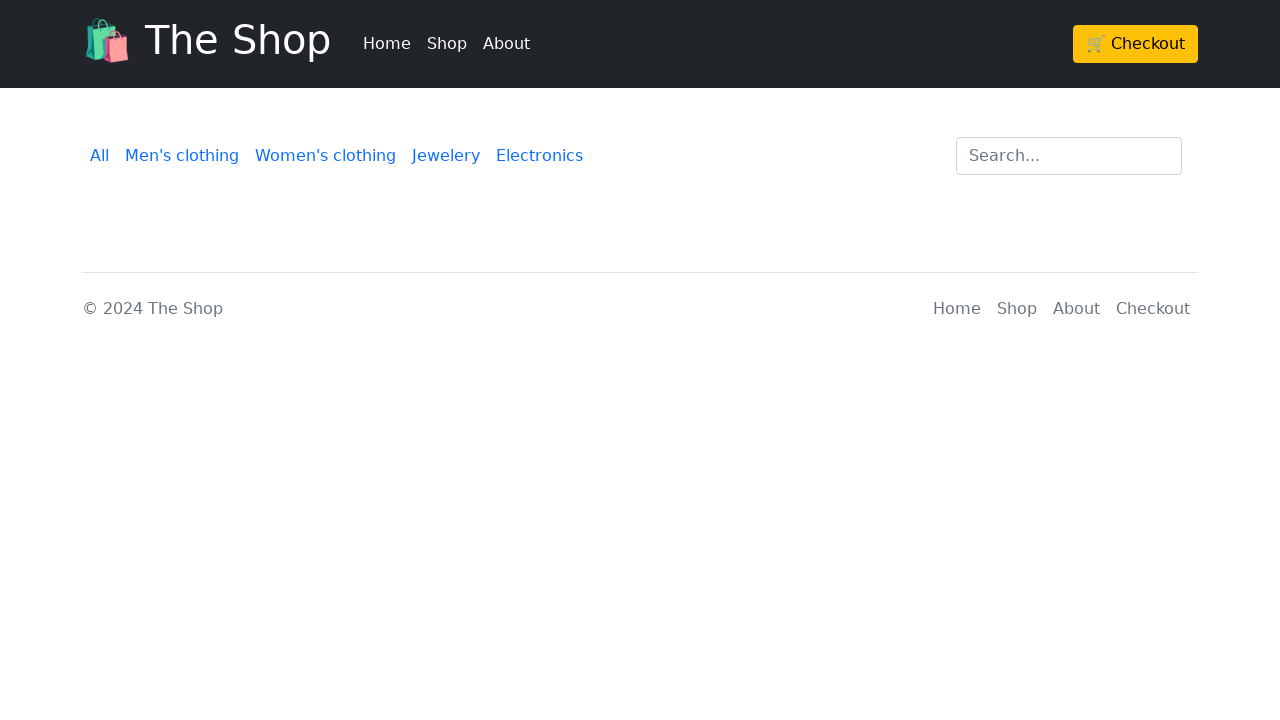